Tests double-click functionality by entering text in a field, double-clicking a copy button, and verifying the text is copied to another field

Starting URL: https://testautomationpractice.blogspot.com/

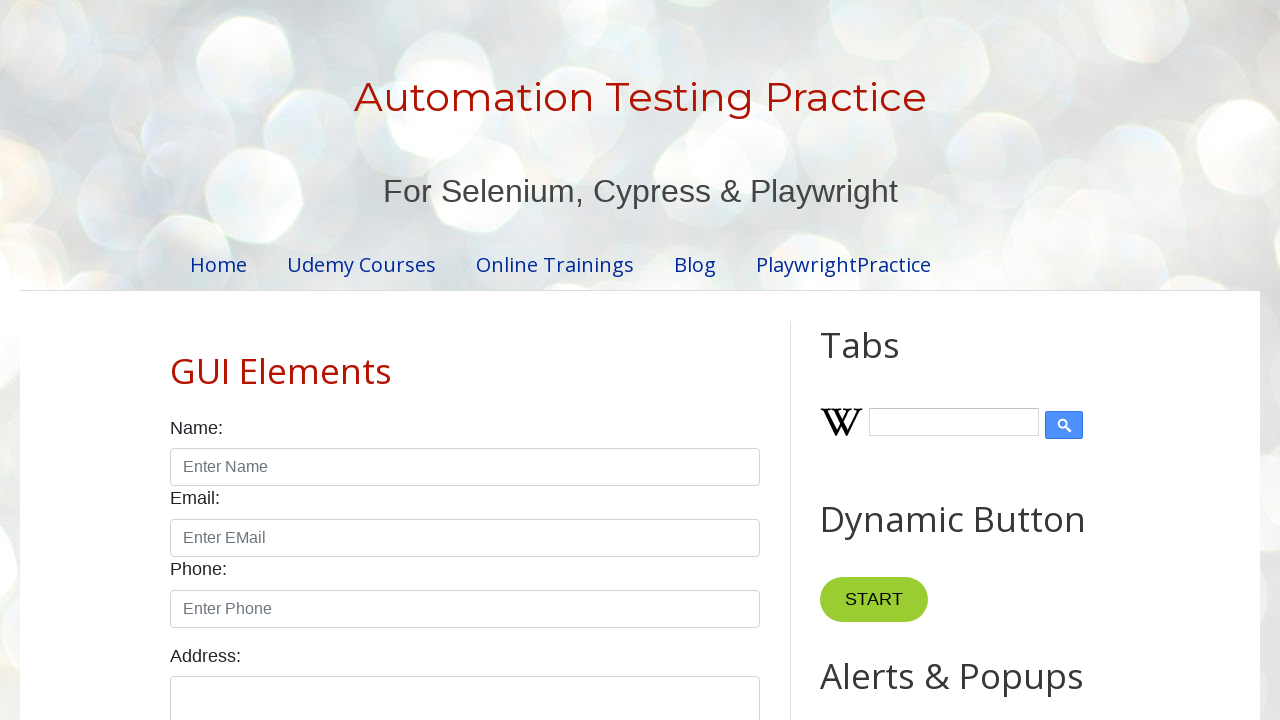

Cleared the first input field (field1) on xpath=//input[@id='field1']
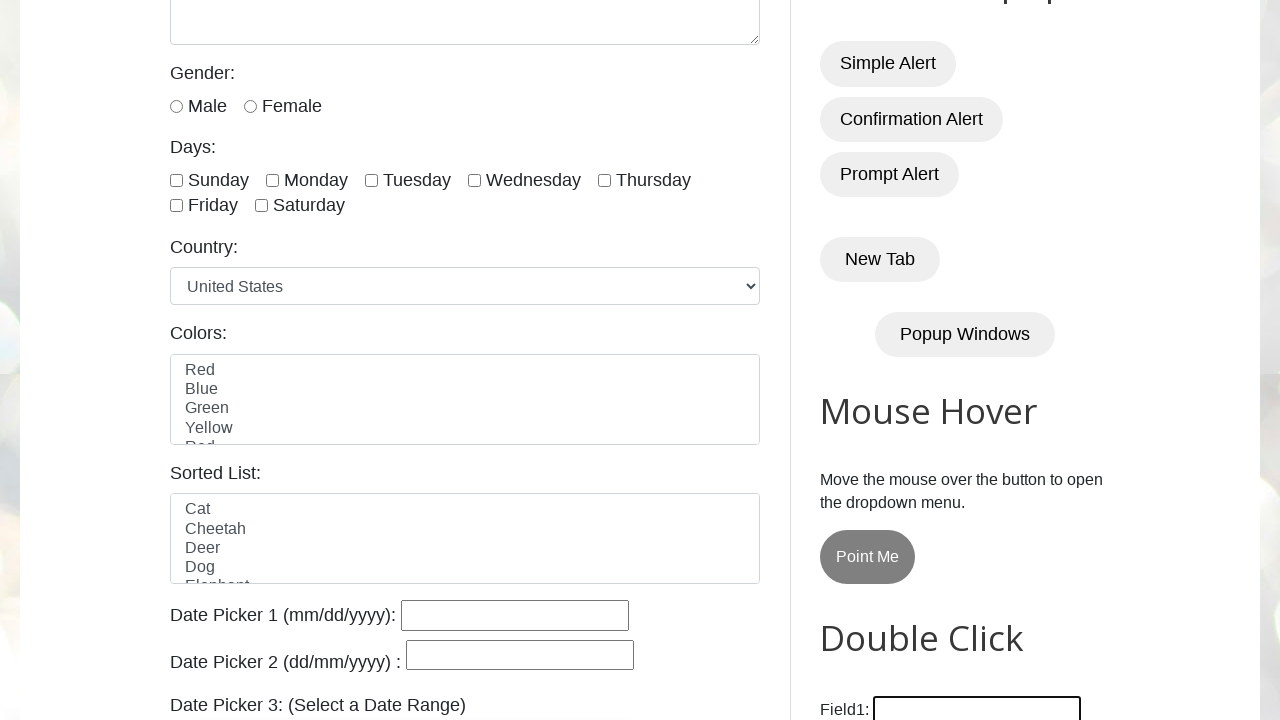

Filled first input field with 'Welcome' on xpath=//input[@id='field1']
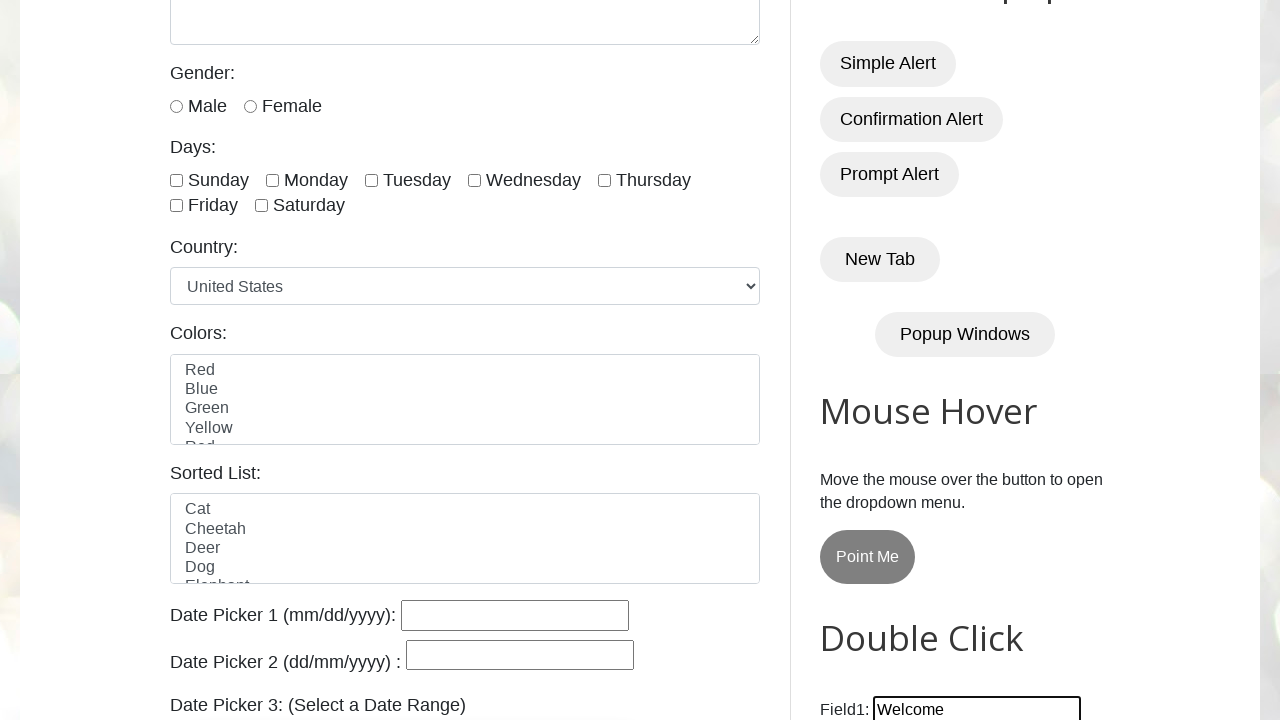

Double-clicked the Copy Text button at (885, 360) on xpath=//button[normalize-space()='Copy Text']
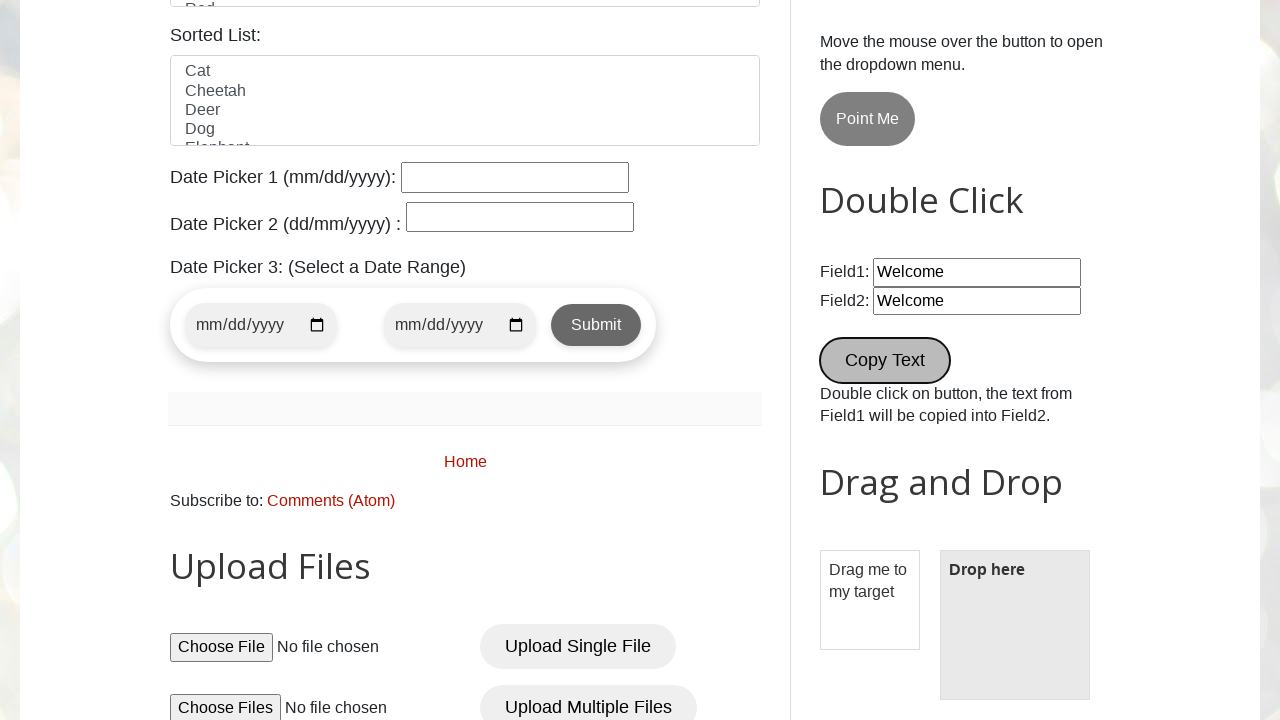

Retrieved text from first input field
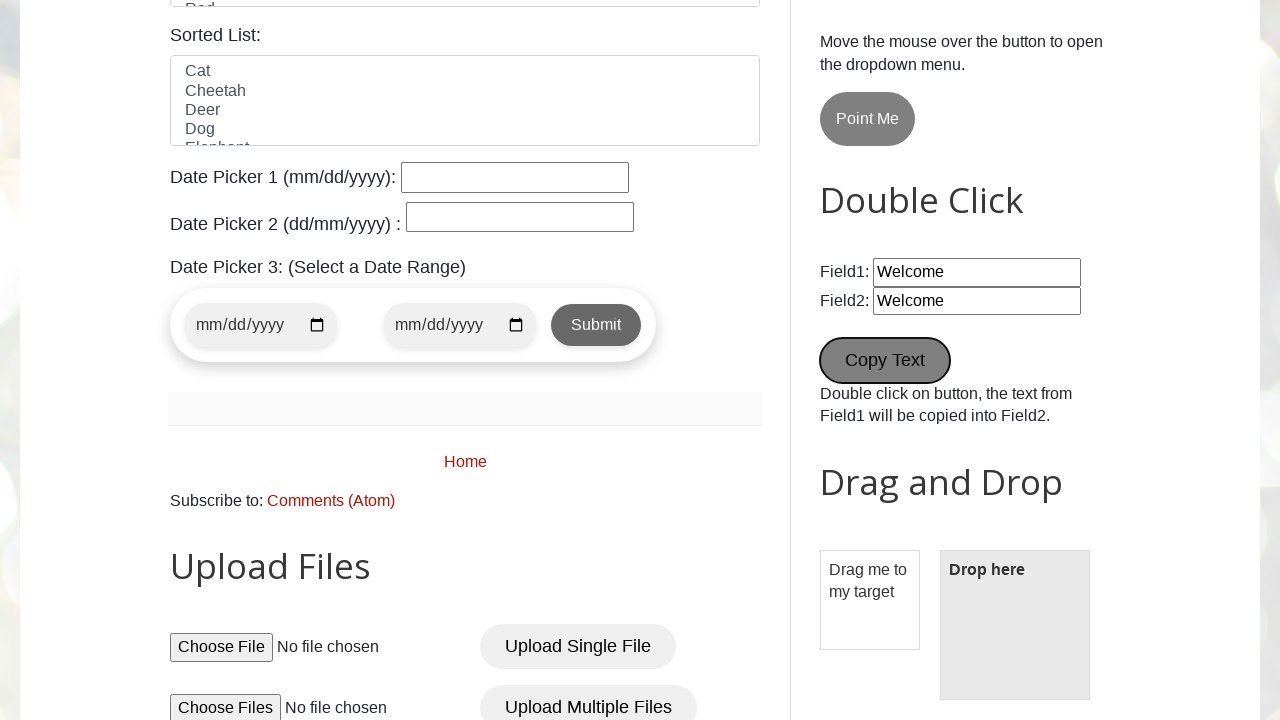

Retrieved text from second input field
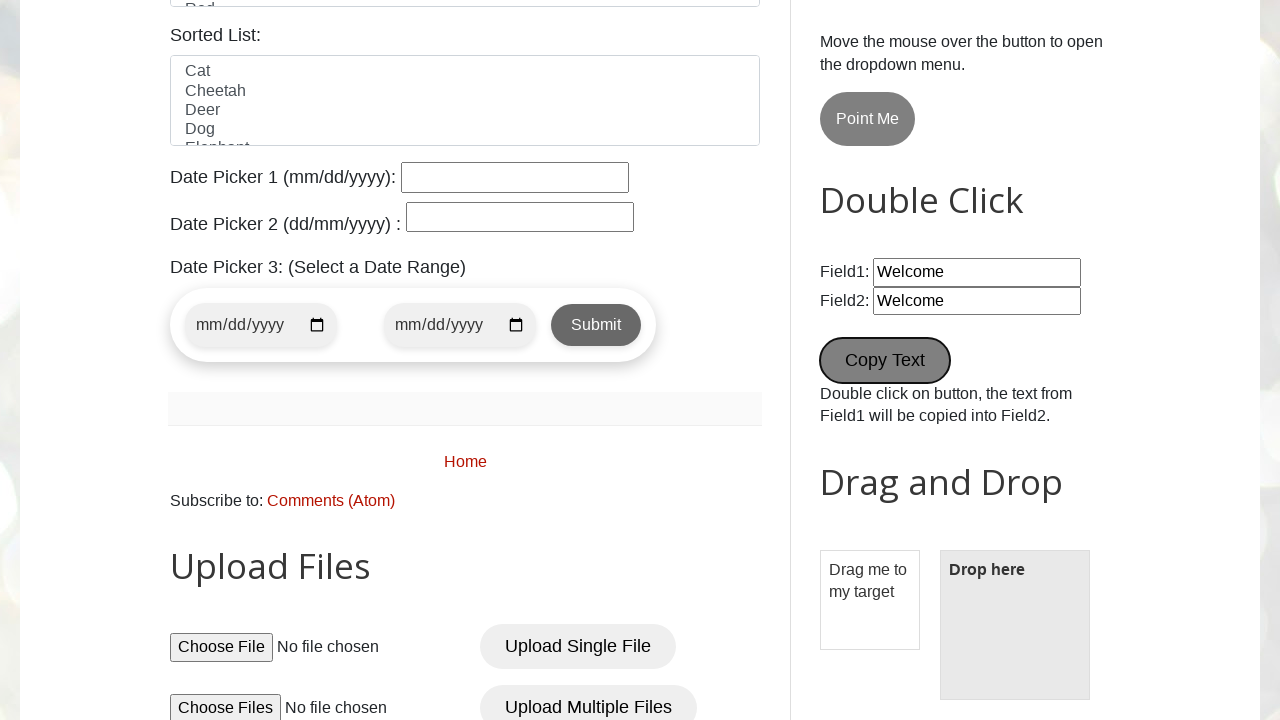

Verified: Text was successfully copied from field1 to field2
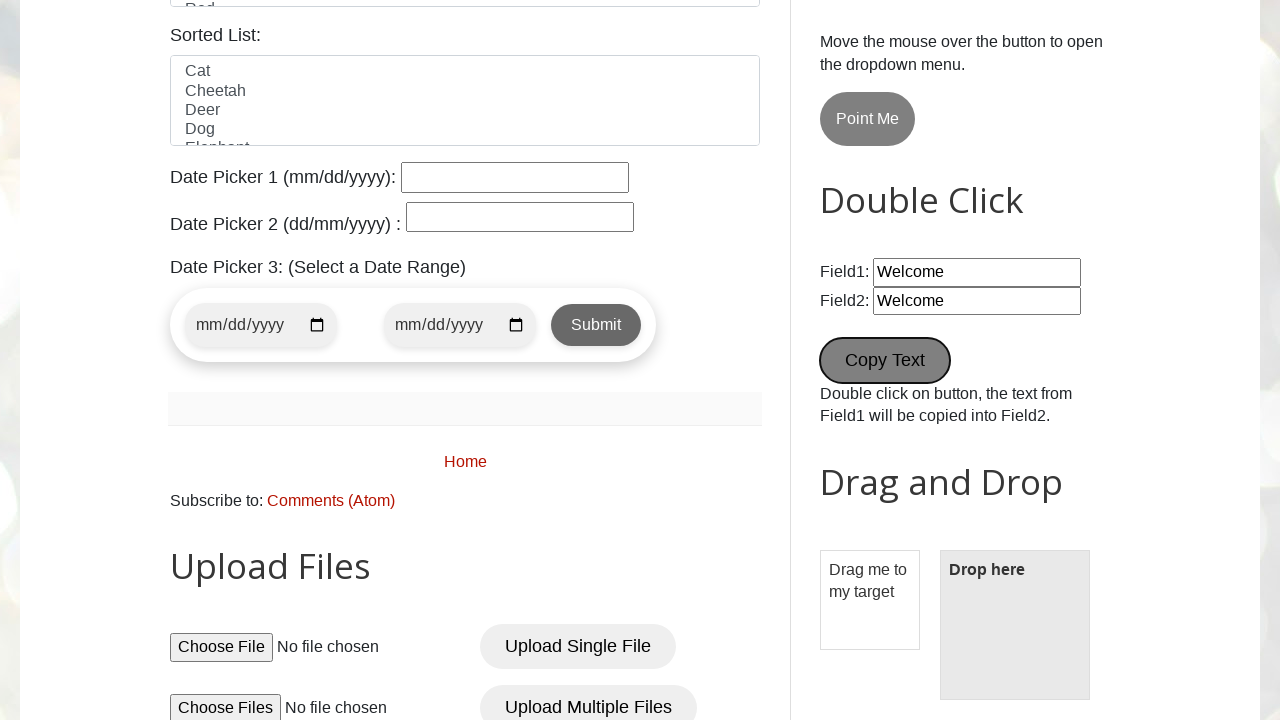

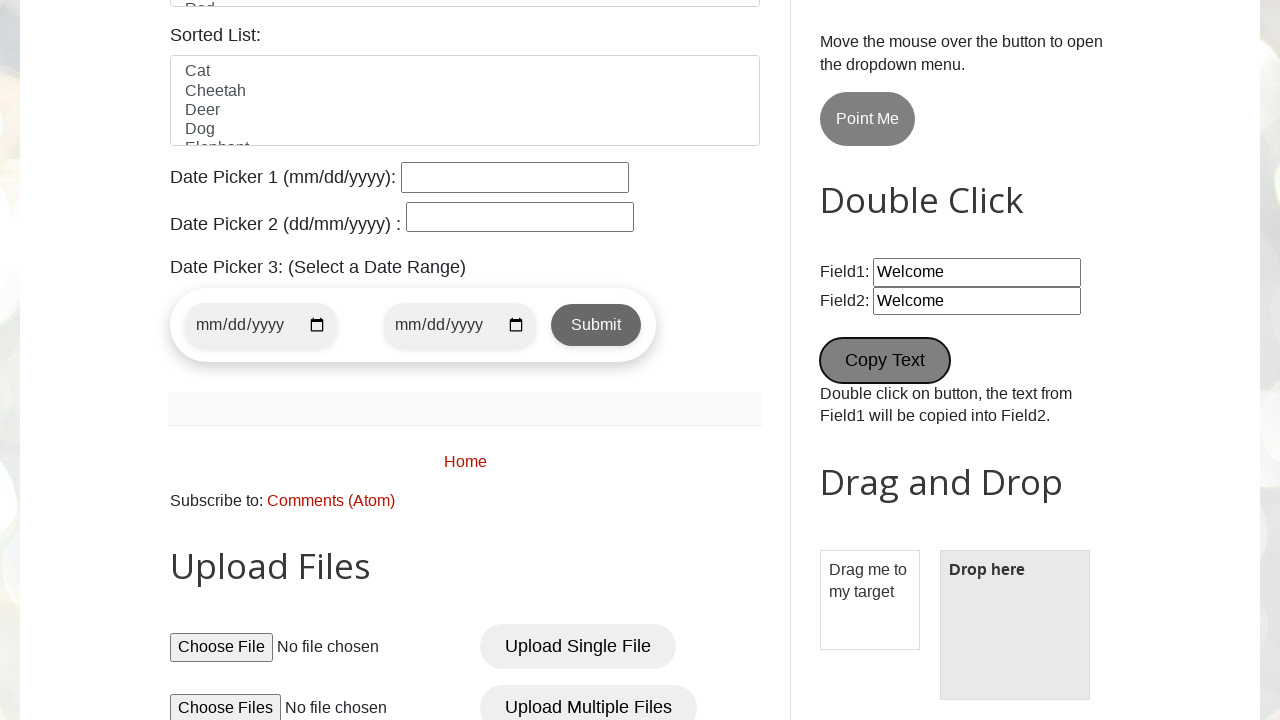